Navigates to a products listing page and verifies that product cards with names and prices are displayed

Starting URL: https://sandbox.oxylabs.io/products

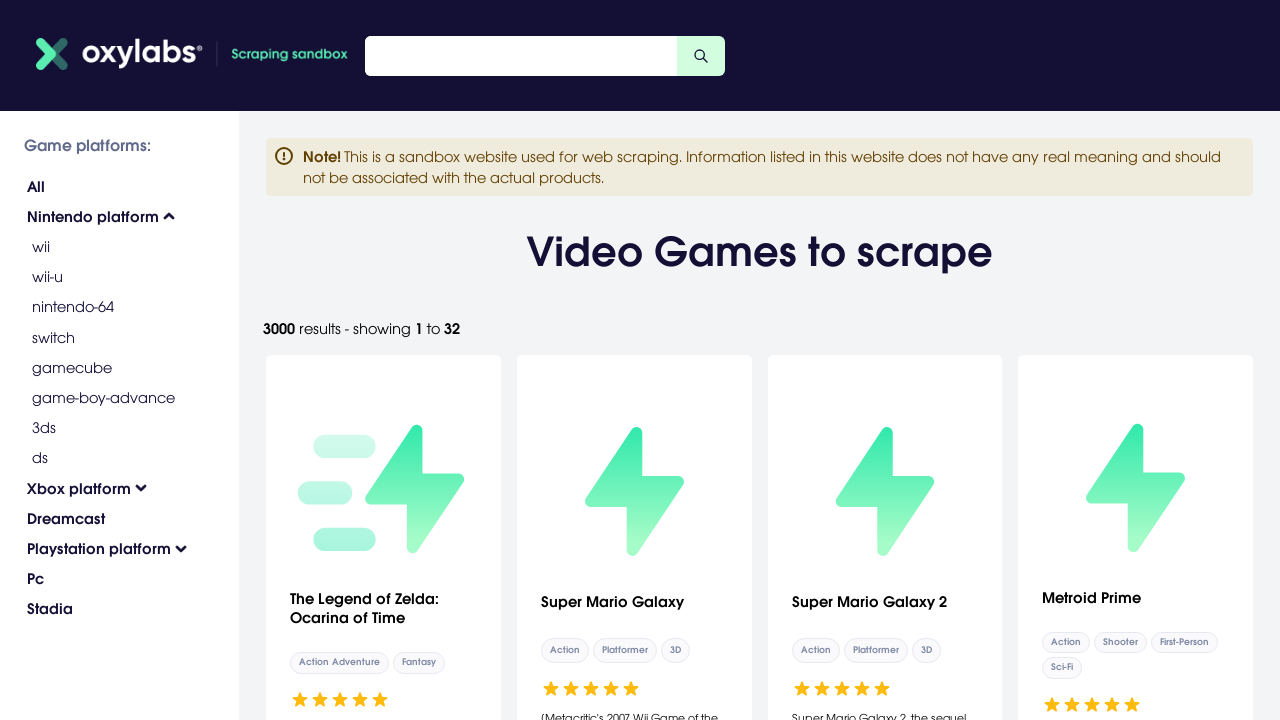

Navigated to products listing page
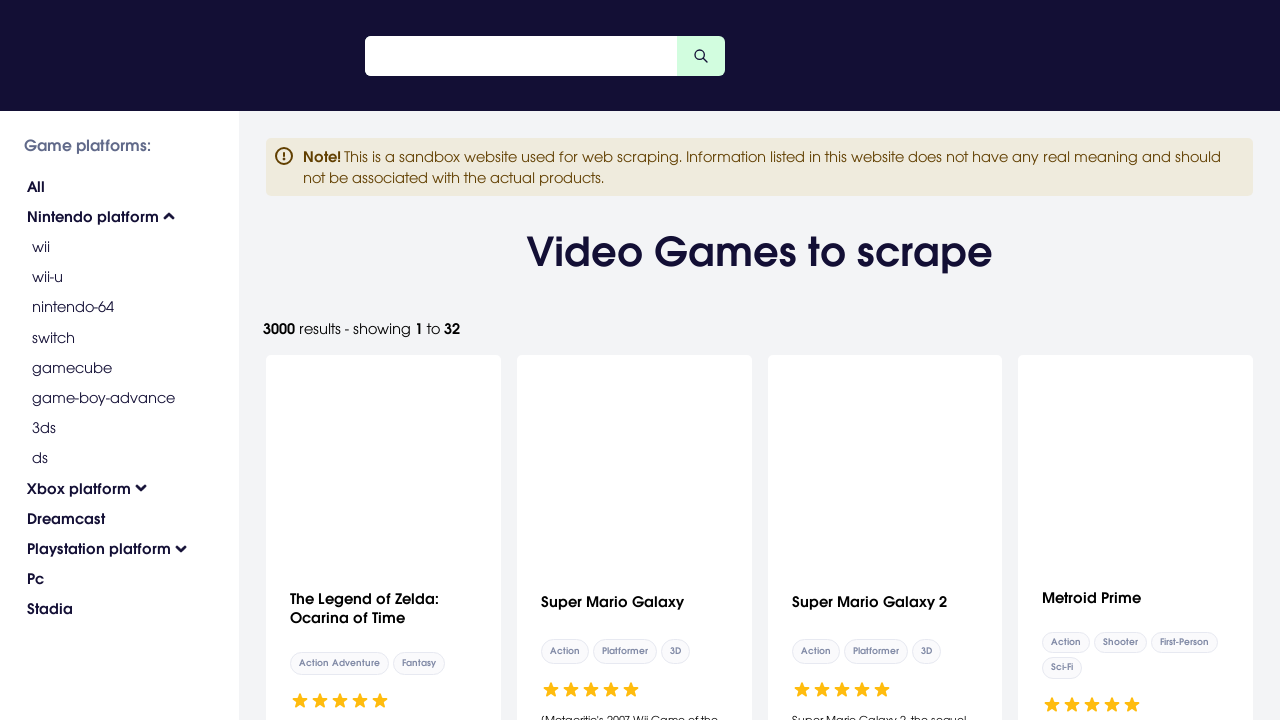

Product cards loaded on the page
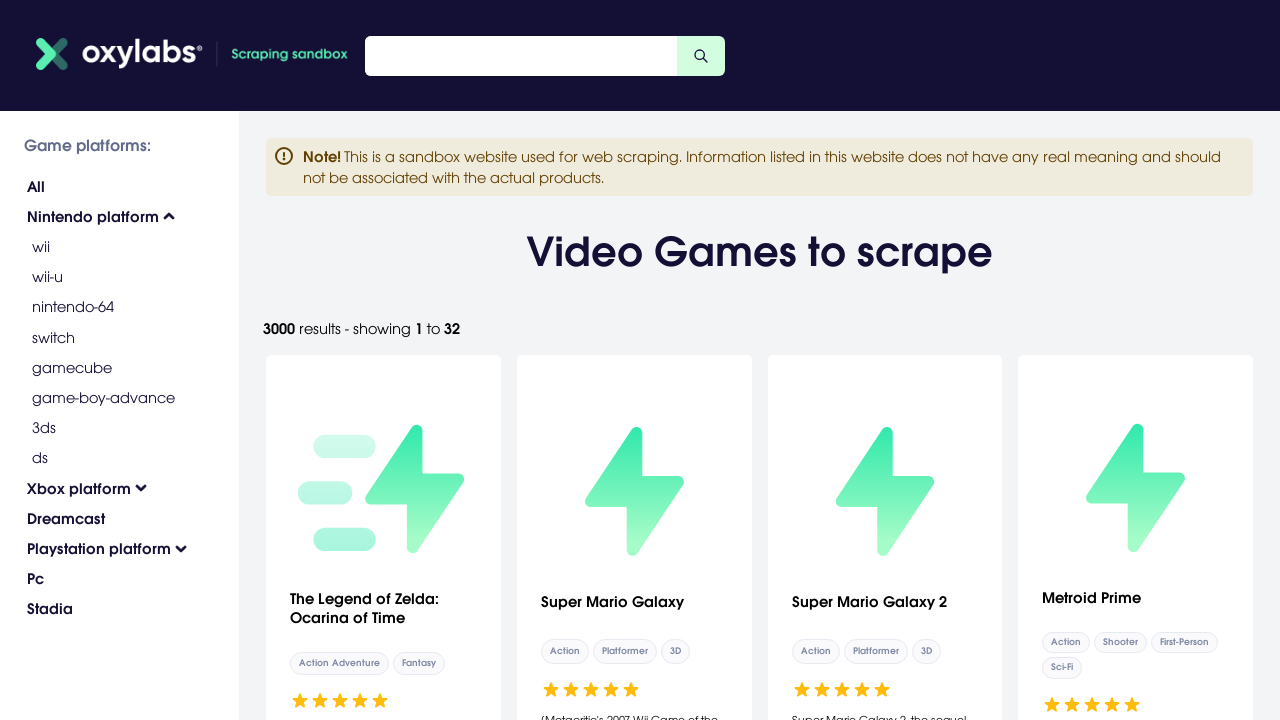

Product names are visible in cards
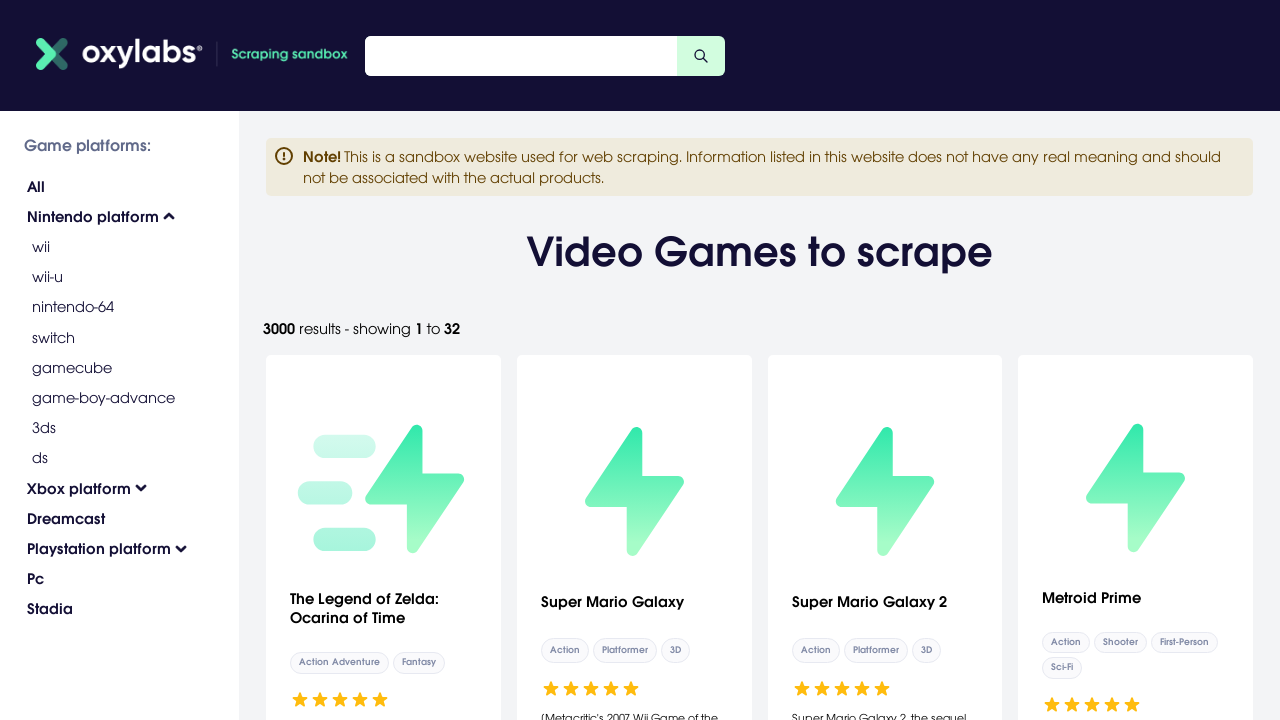

Product prices are visible in cards
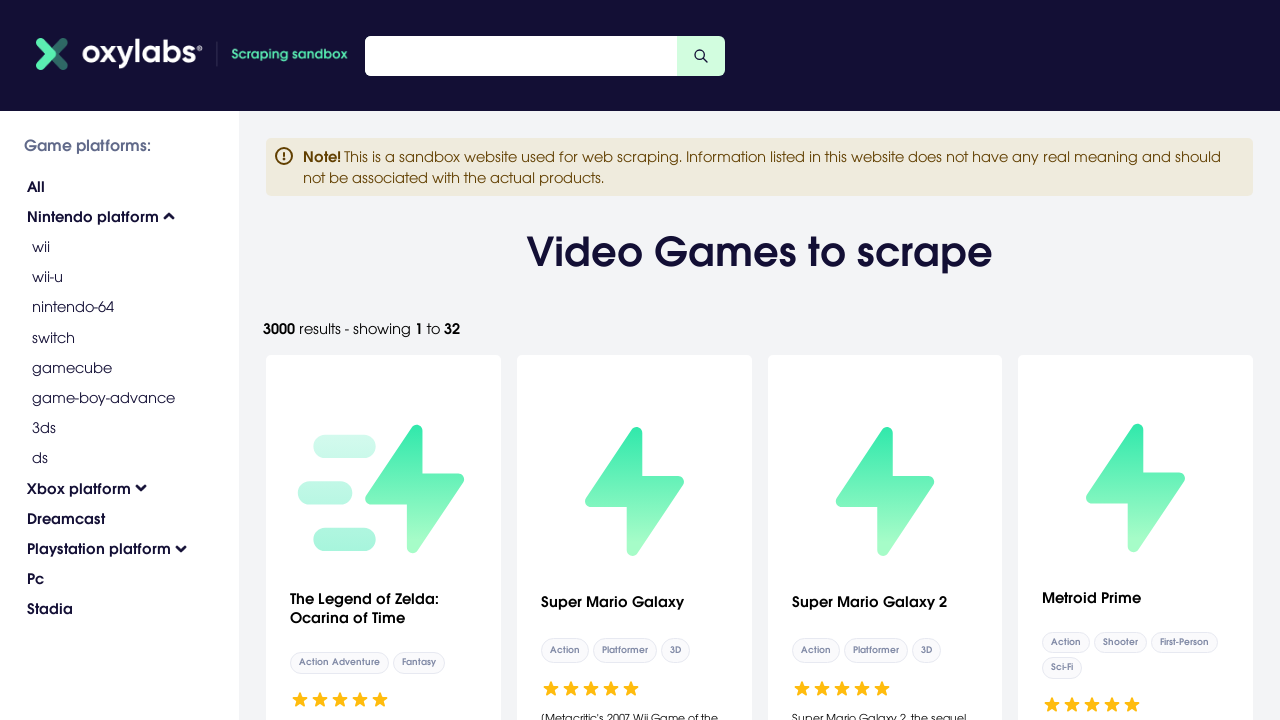

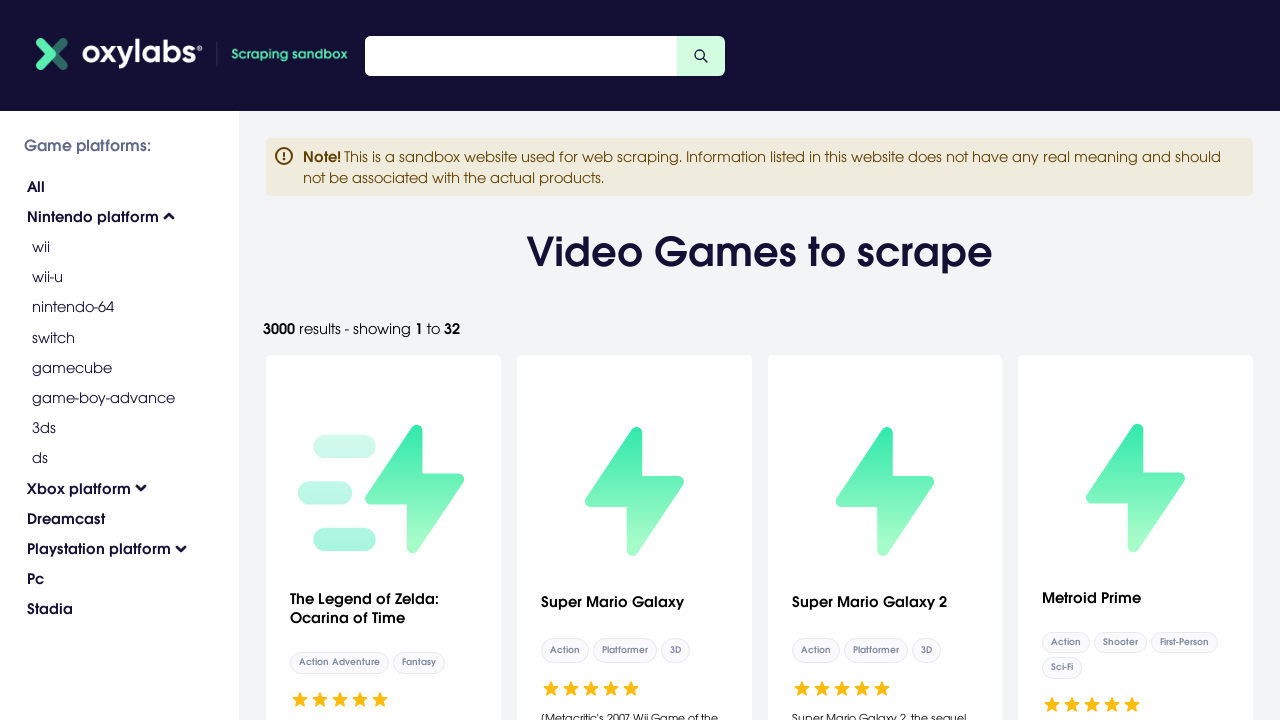